Tests login form validation by entering only a password without username and verifying the "Username is required" error message appears.

Starting URL: https://www.saucedemo.com/v1/

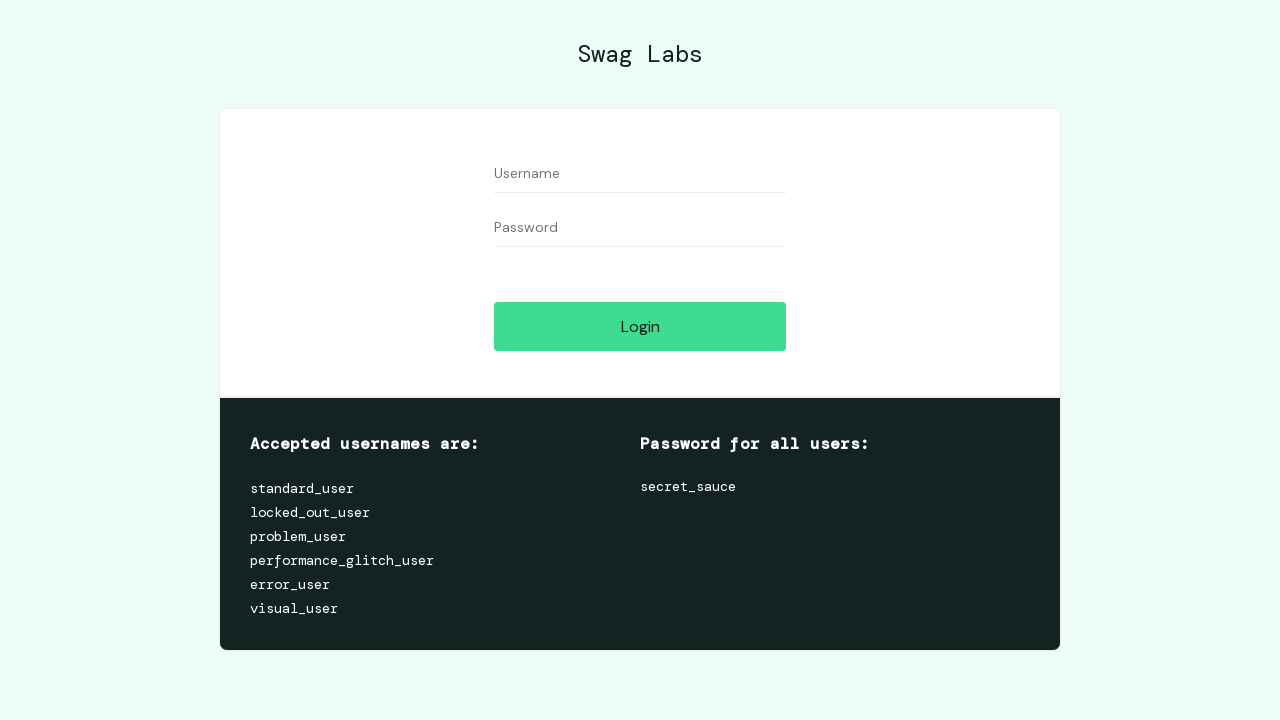

Filled password field with 'secret_sauce' without entering username on #password
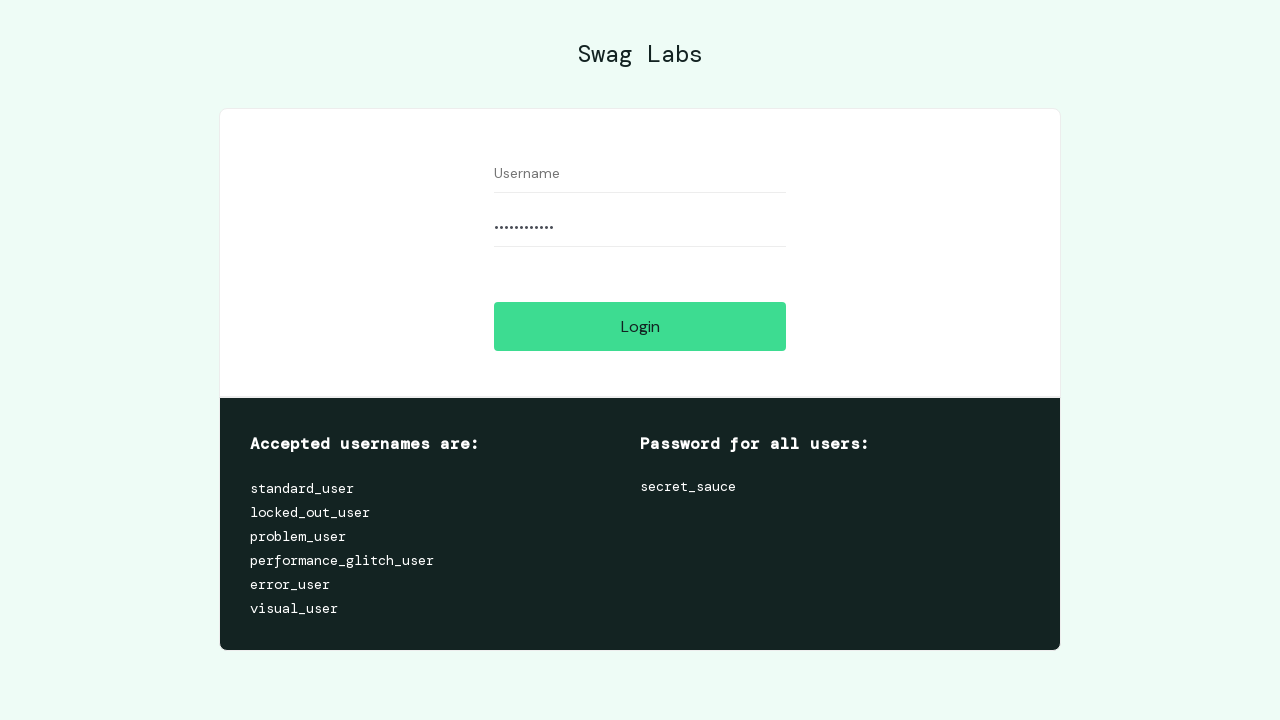

Clicked login button at (640, 326) on #login-button
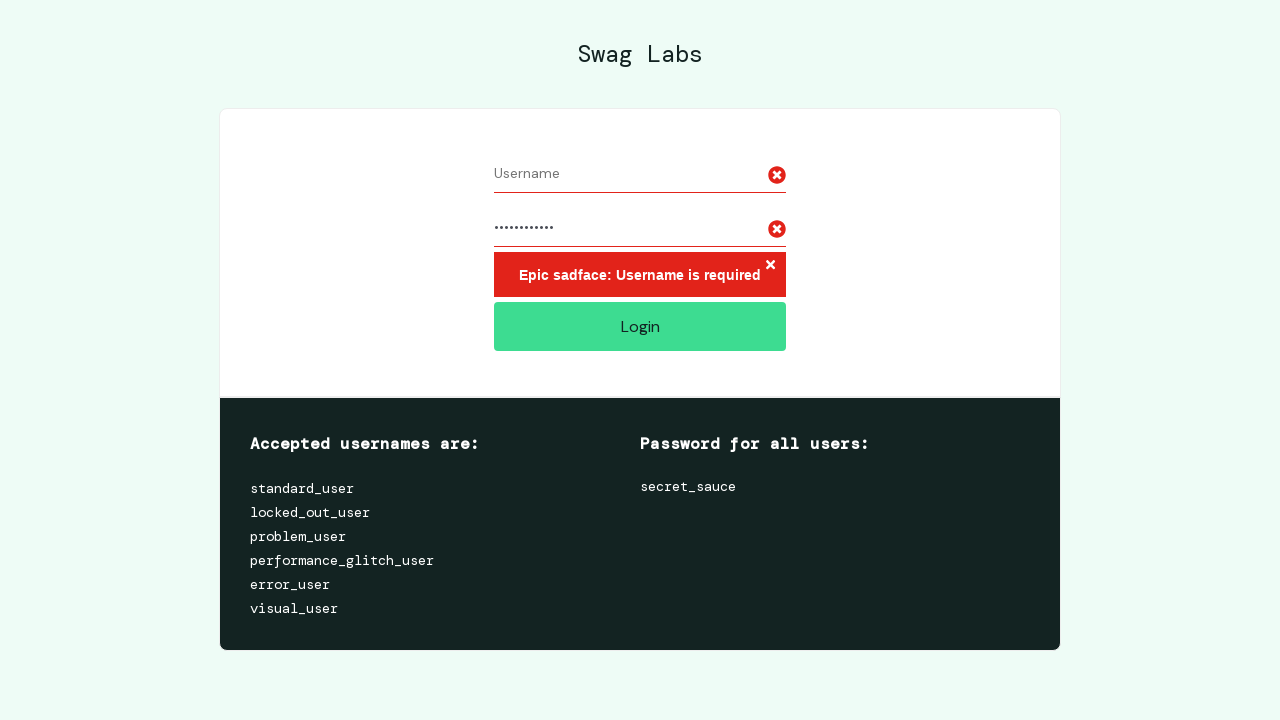

Located error message element
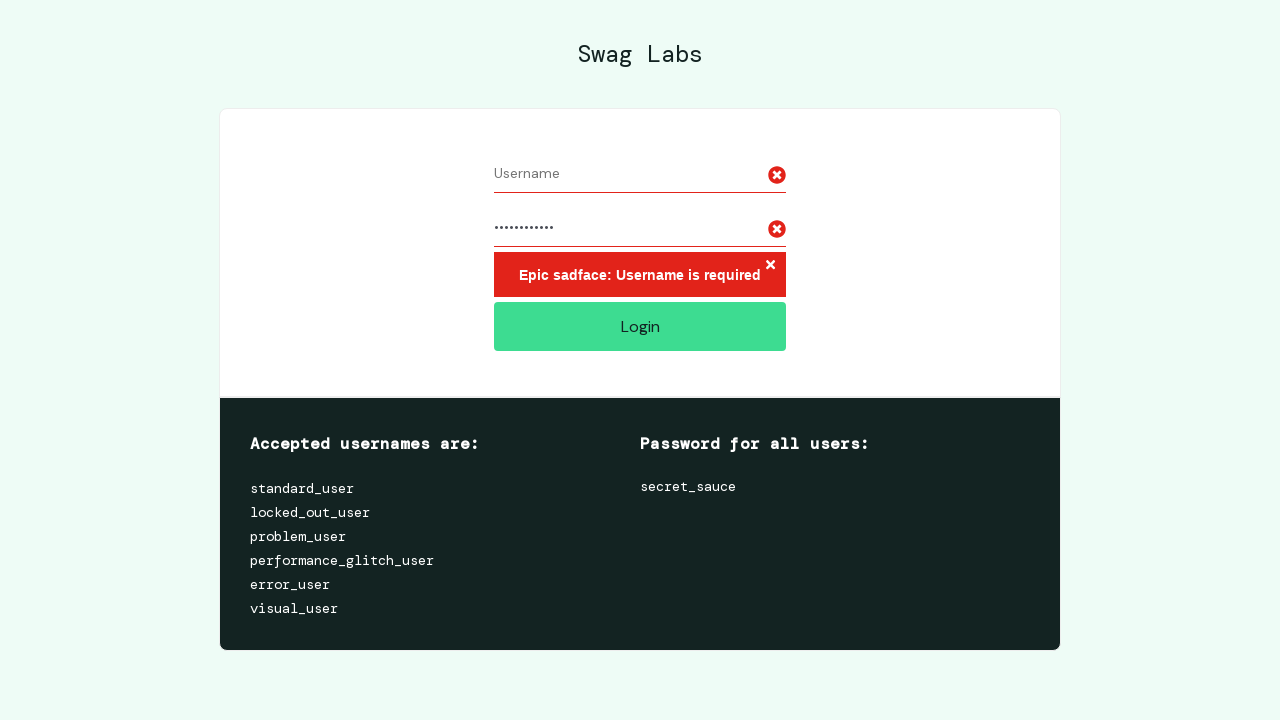

Error message appeared
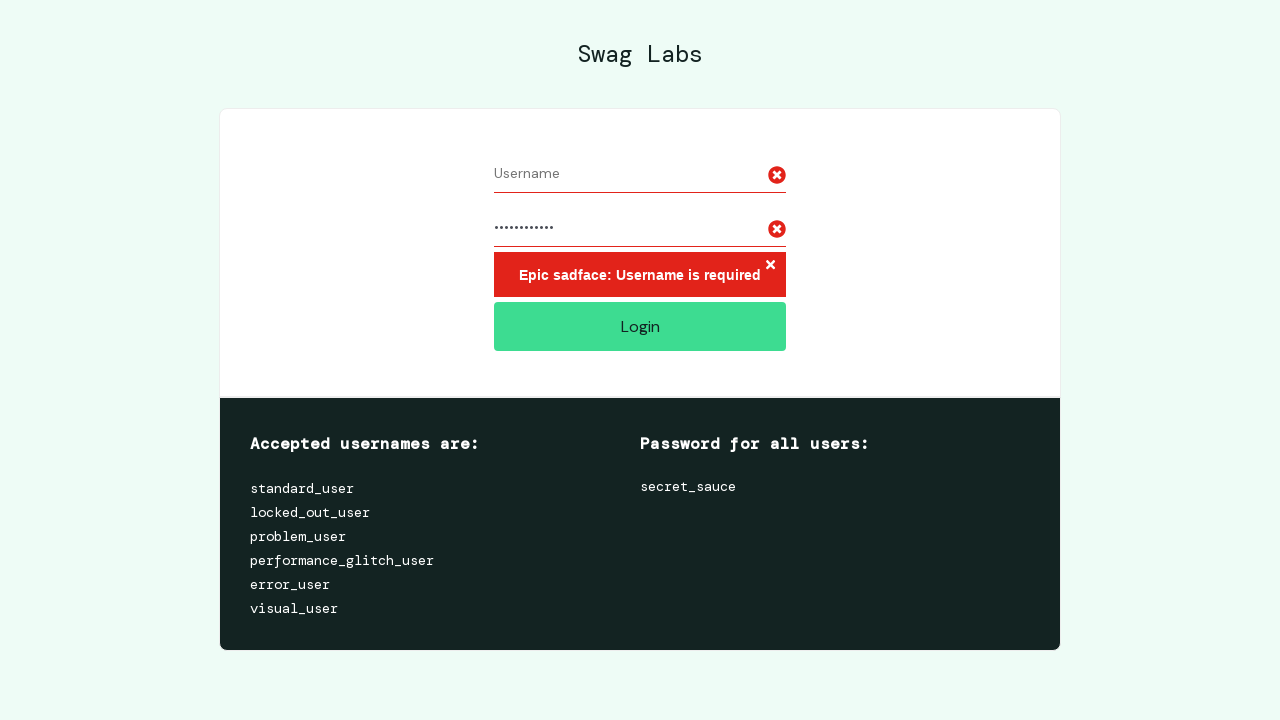

Verified error message displays 'Epic sadface: Username is required'
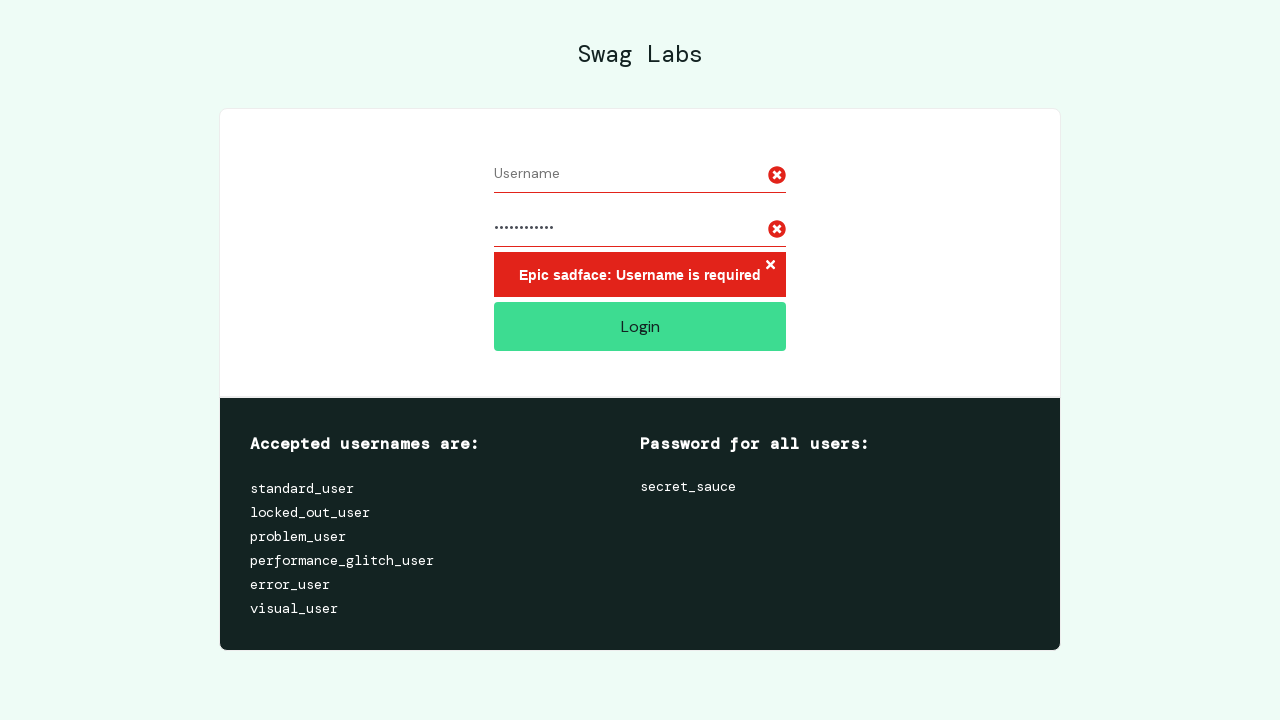

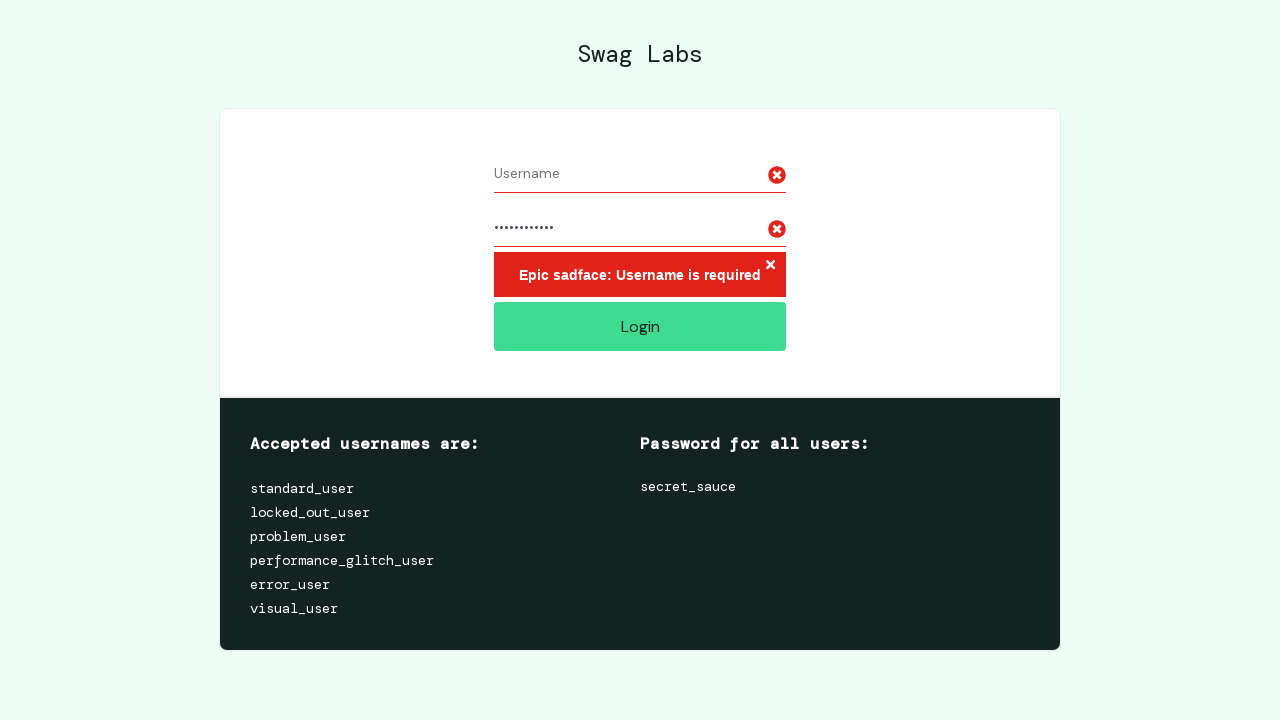